Navigates to an e-commerce site and adds specific vegetables (Cucumber, Brocolli, Brinjal, Tomato) to the shopping cart by finding them in the product list and clicking their add to cart buttons

Starting URL: https://rahulshettyacademy.com/seleniumPractise/#/

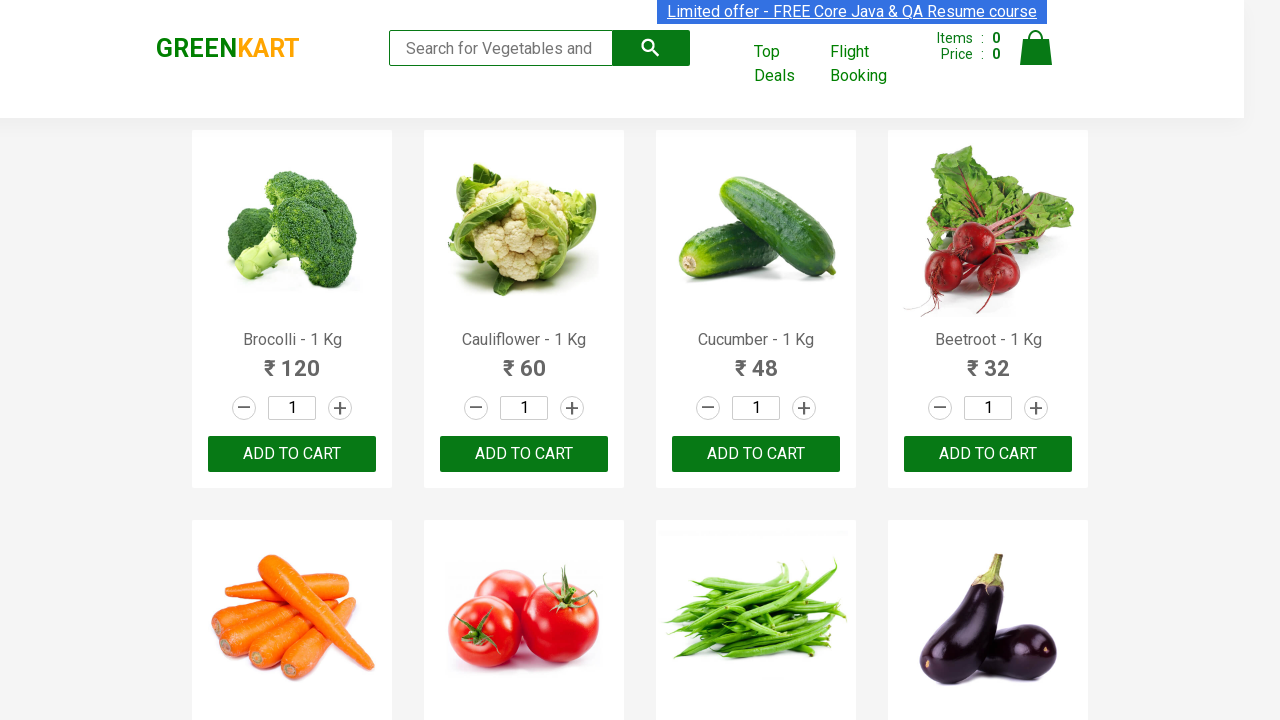

Navigated to e-commerce site
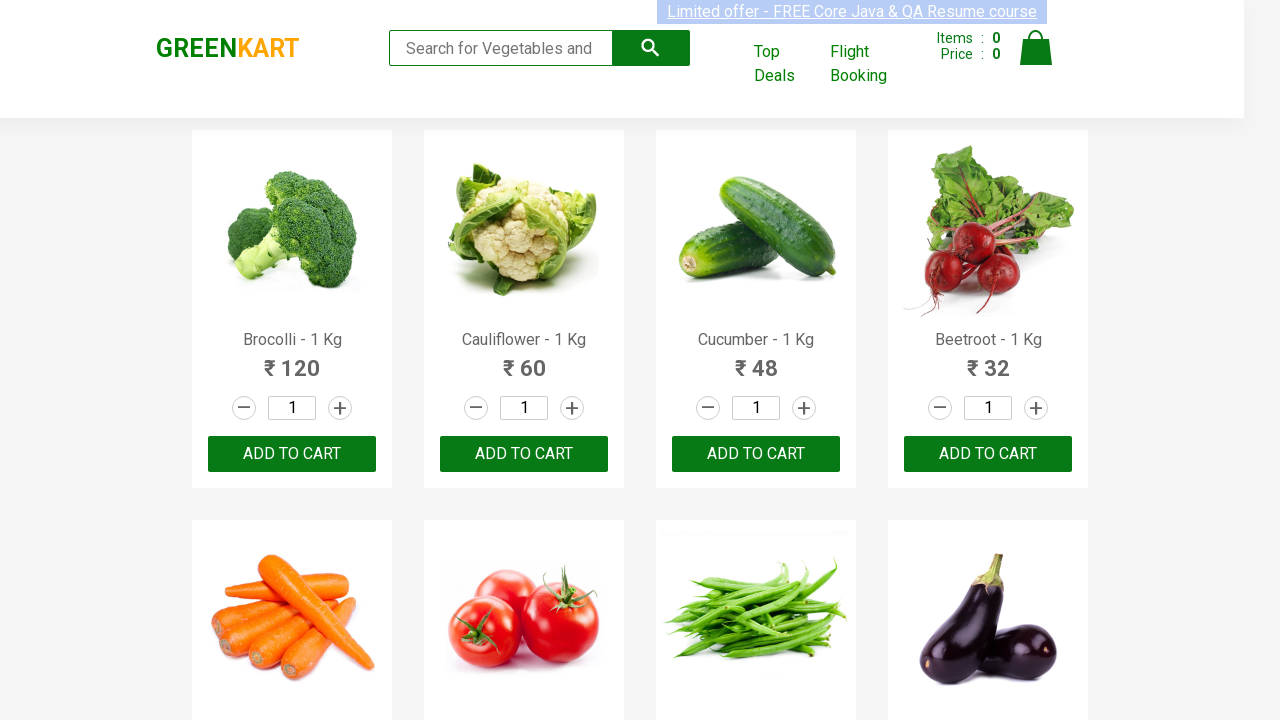

Retrieved all product elements from the page
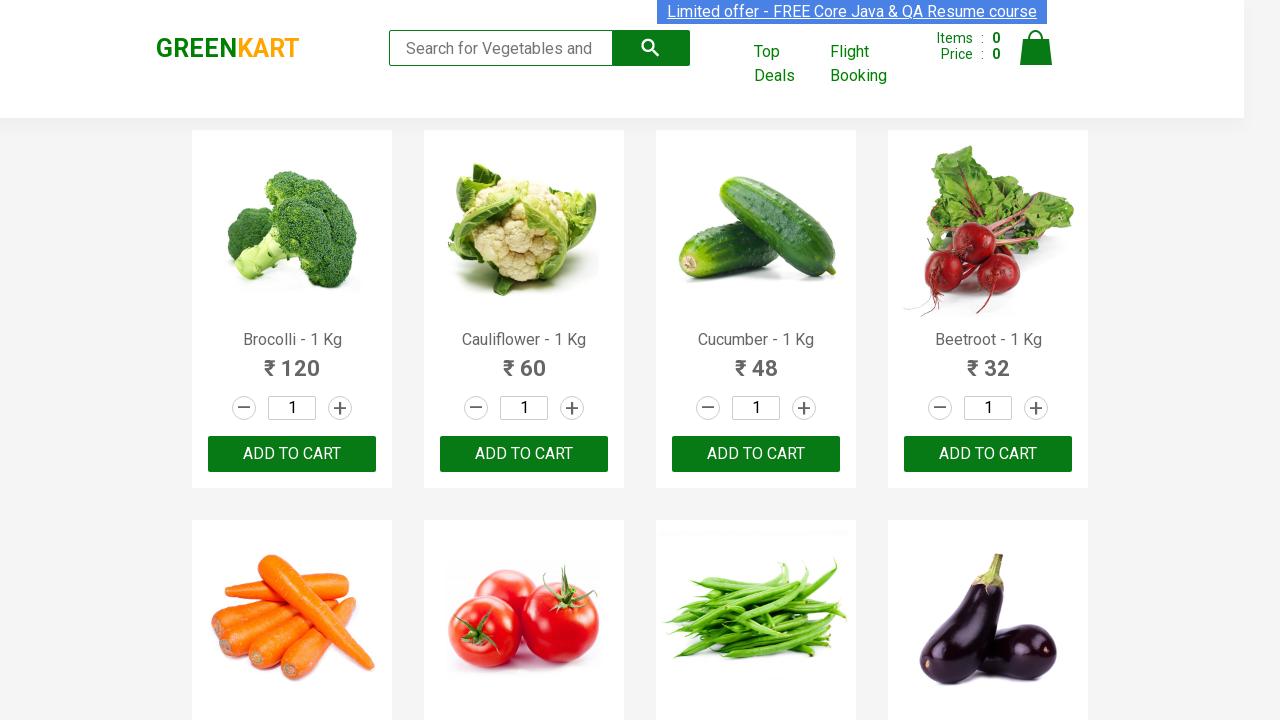

Added Brocolli to shopping cart at (292, 454) on div.product-action >> nth=0
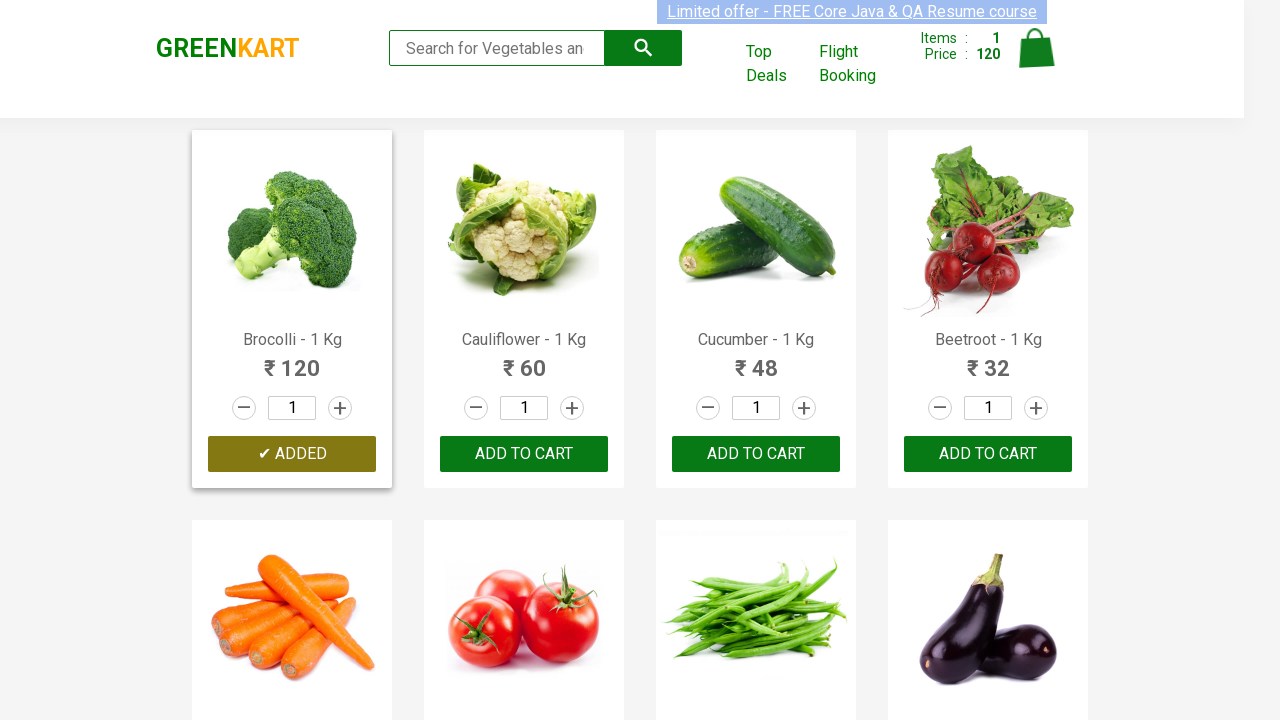

Added Cucumber to shopping cart at (756, 454) on div.product-action >> nth=2
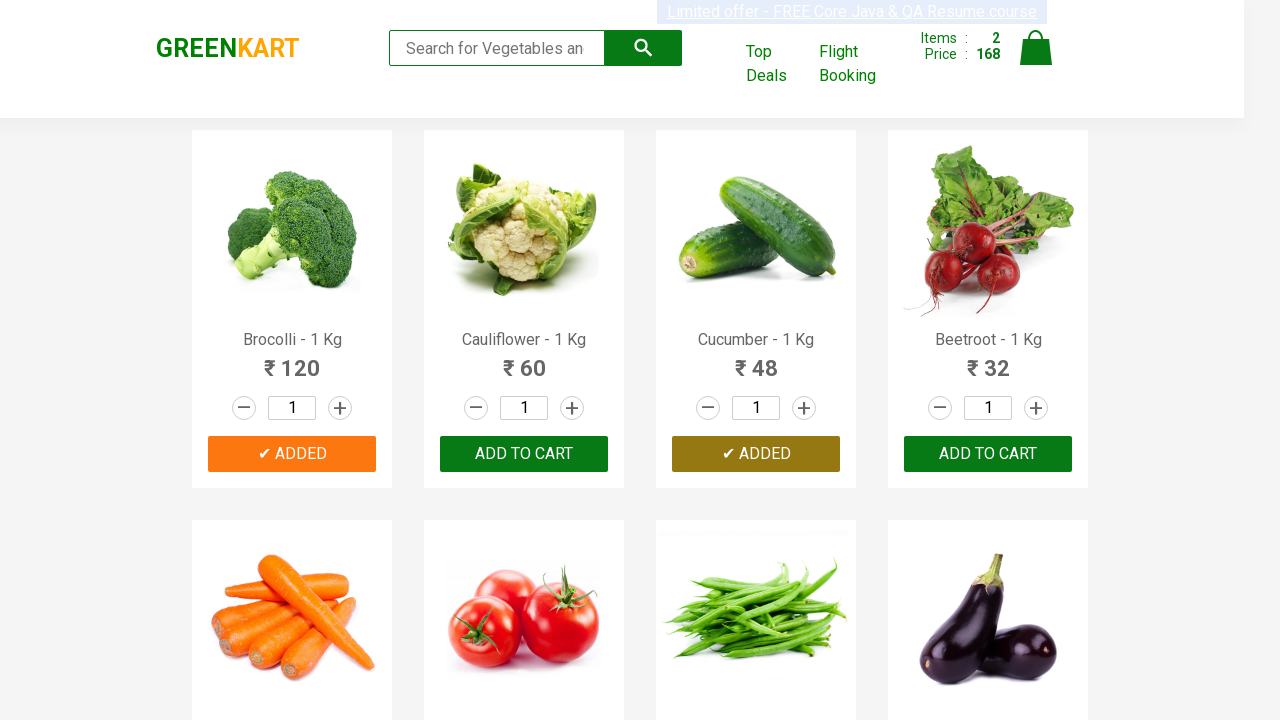

Added Tomato to shopping cart at (524, 360) on div.product-action >> nth=5
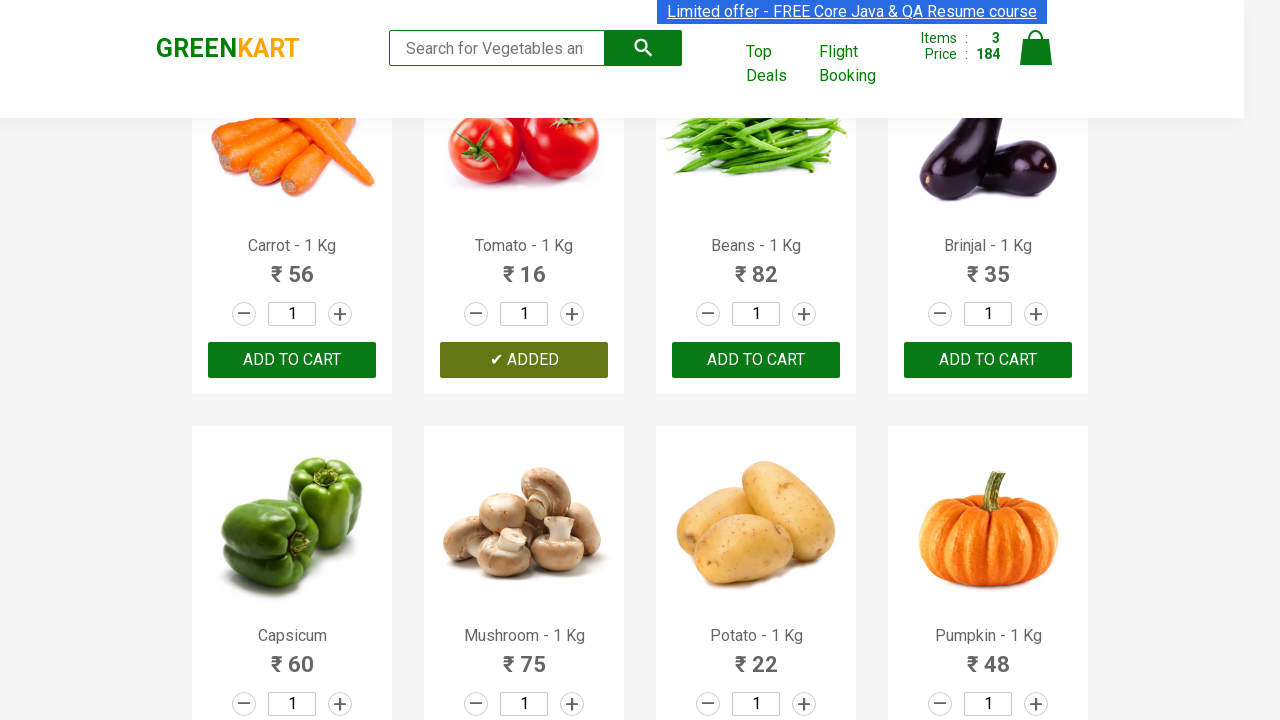

Added Brinjal to shopping cart at (988, 360) on div.product-action >> nth=7
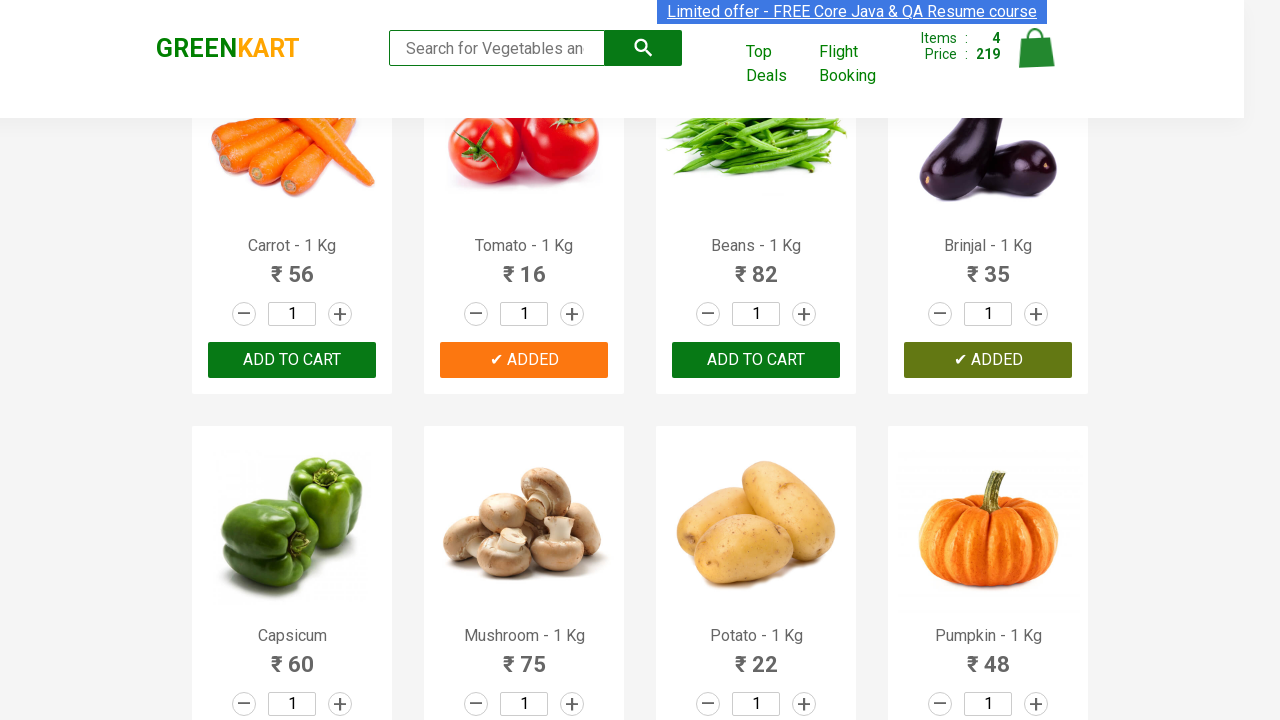

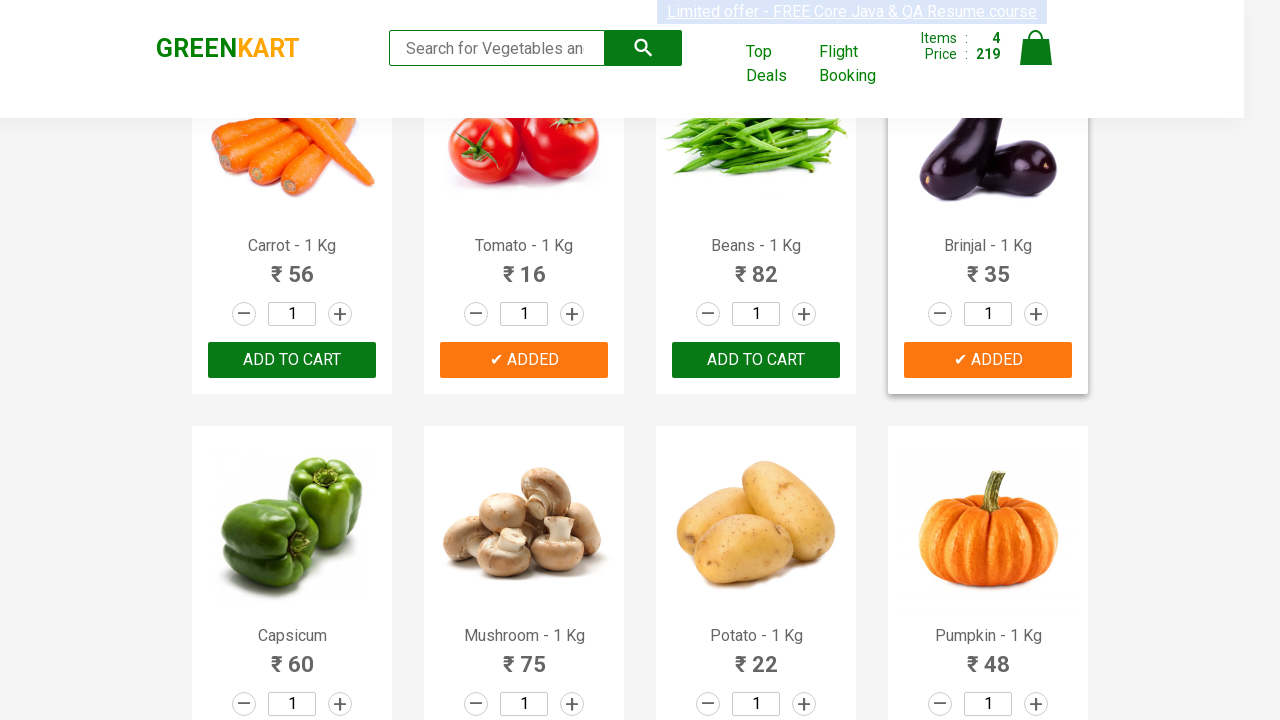